Tests drag and drop functionality on jQuery UI demo page by dragging an element and dropping it onto a target area

Starting URL: https://jqueryui.com/droppable/

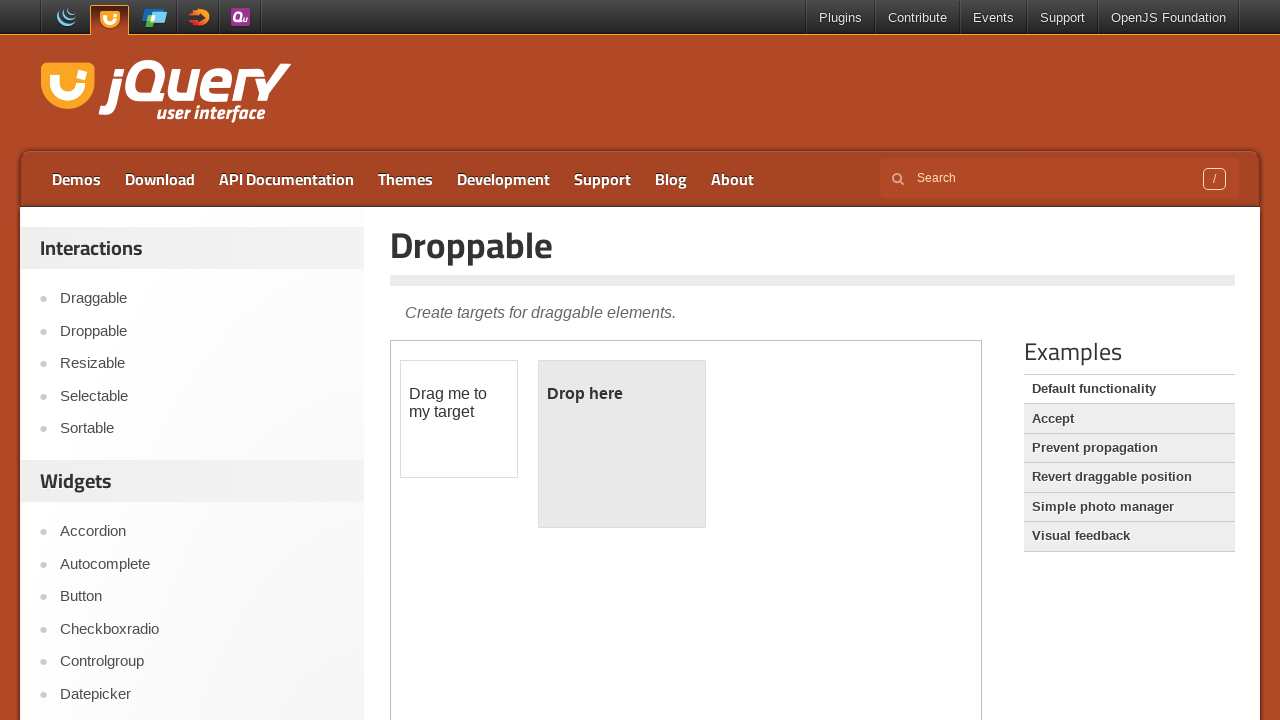

Located the first iframe containing the drag and drop demo
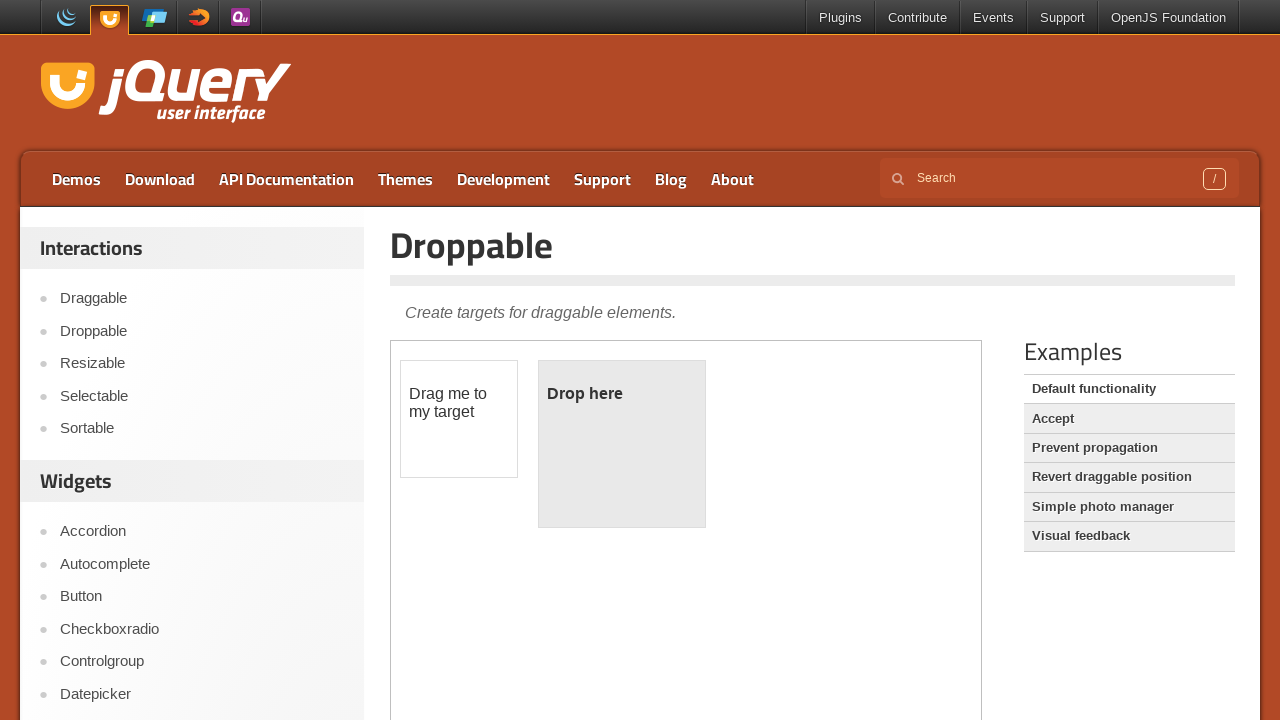

Located the draggable element with id 'draggable'
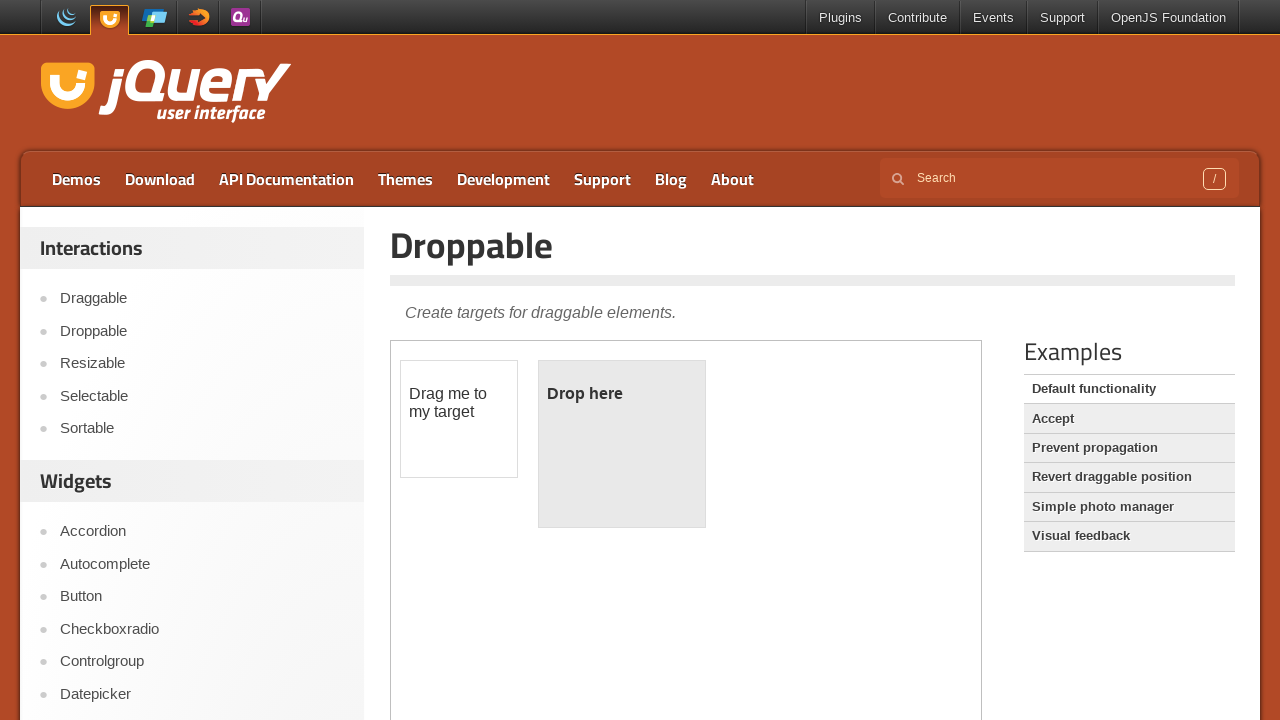

Located the droppable target element with id 'droppable'
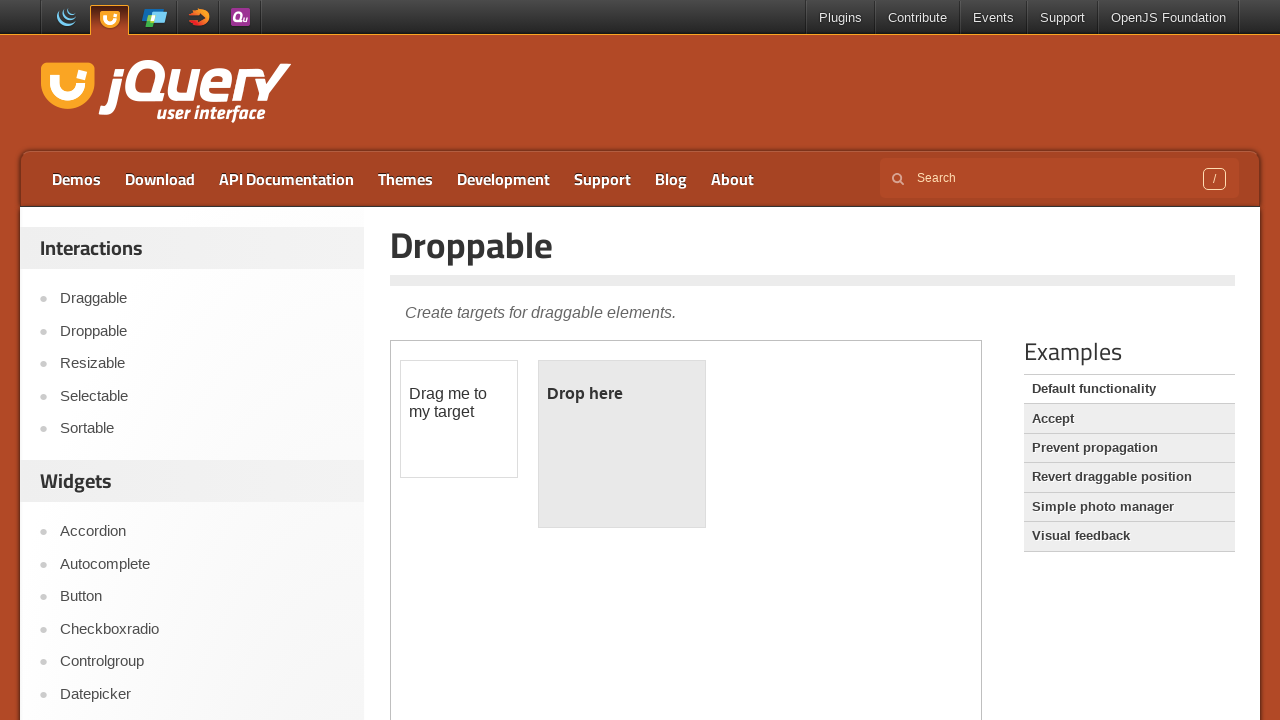

Dragged and dropped the draggable element onto the droppable target at (622, 444)
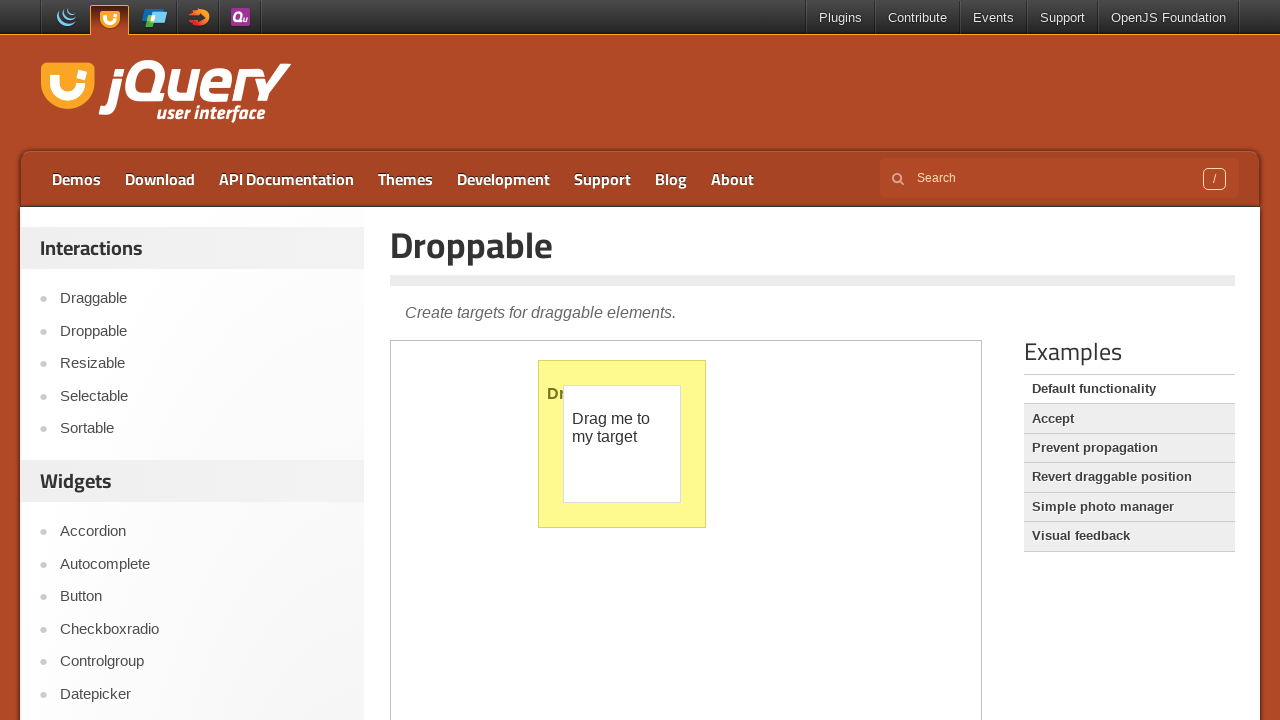

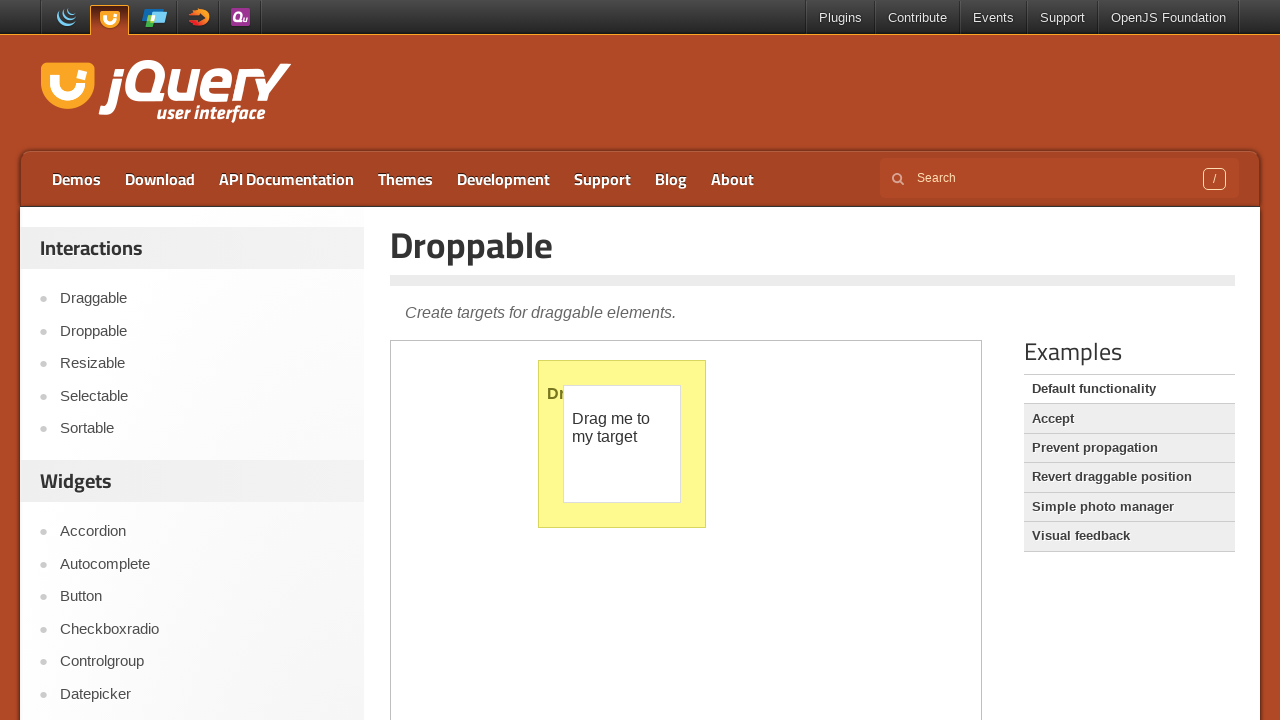